Waits for a price to drop to $100, clicks Book button, solves a mathematical problem and submits the answer

Starting URL: http://suninjuly.github.io/explicit_wait2.html

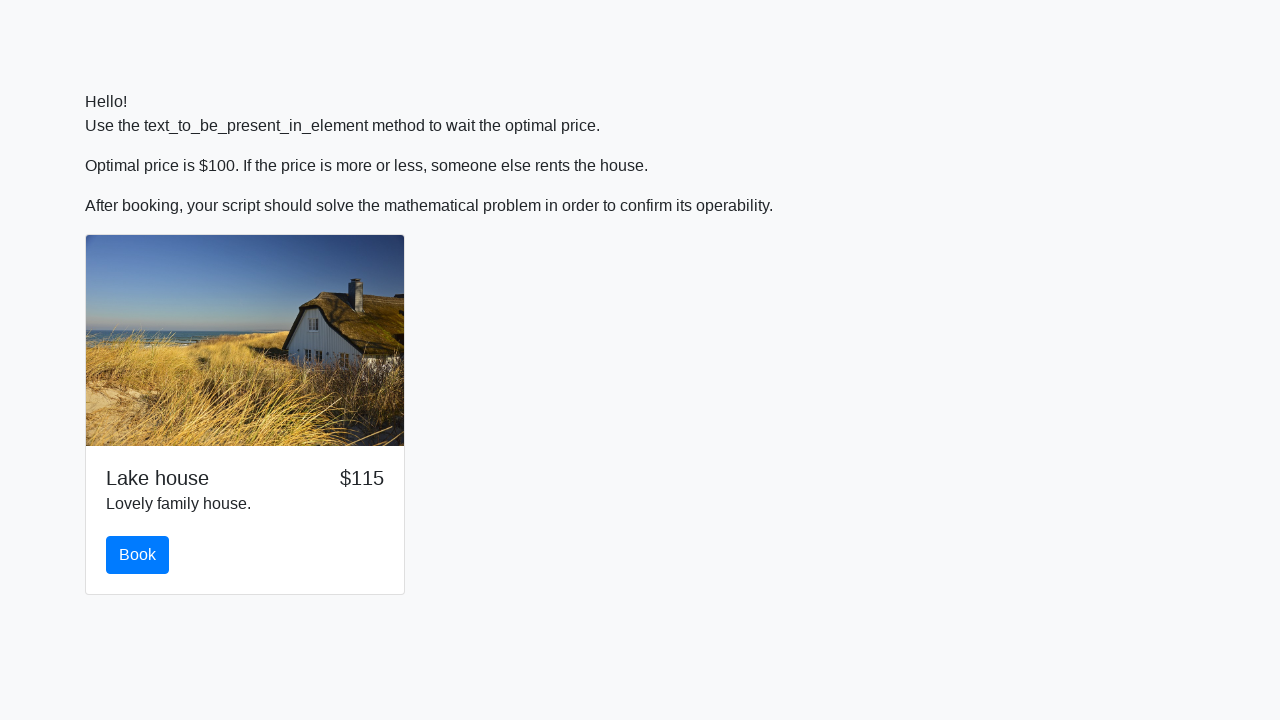

Waited for price to drop to $100
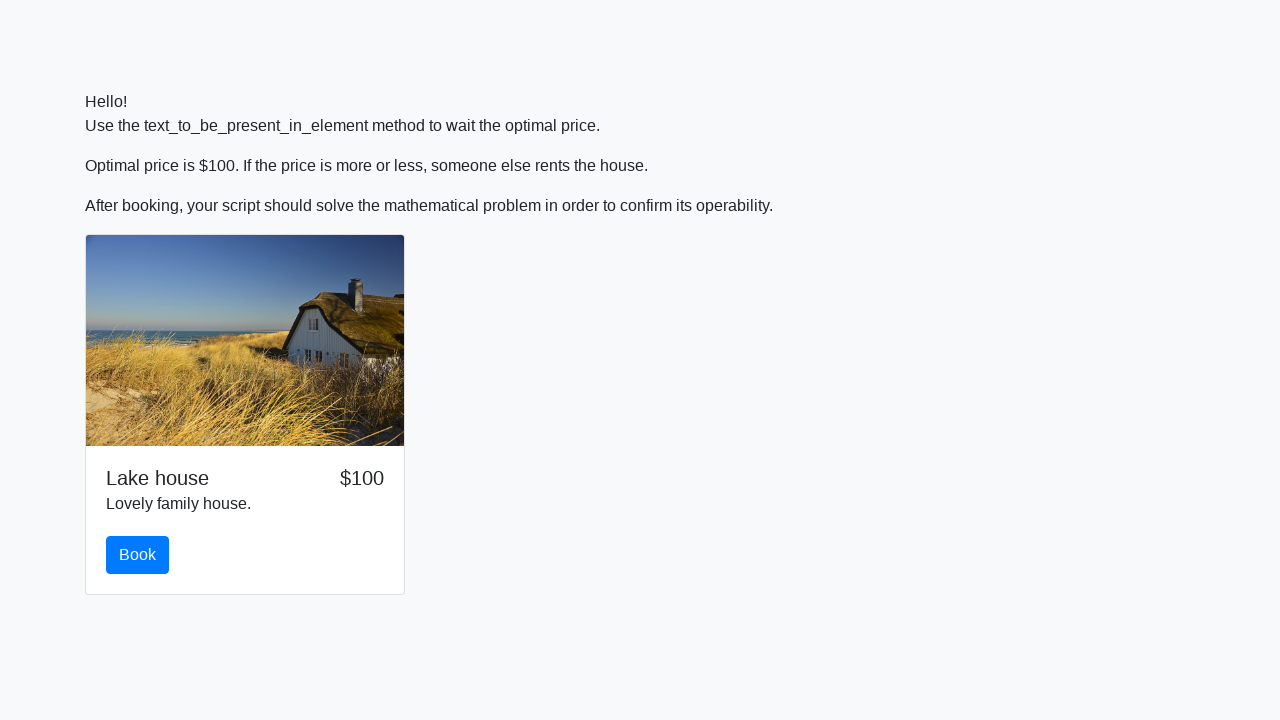

Clicked Book button at (138, 555) on #book
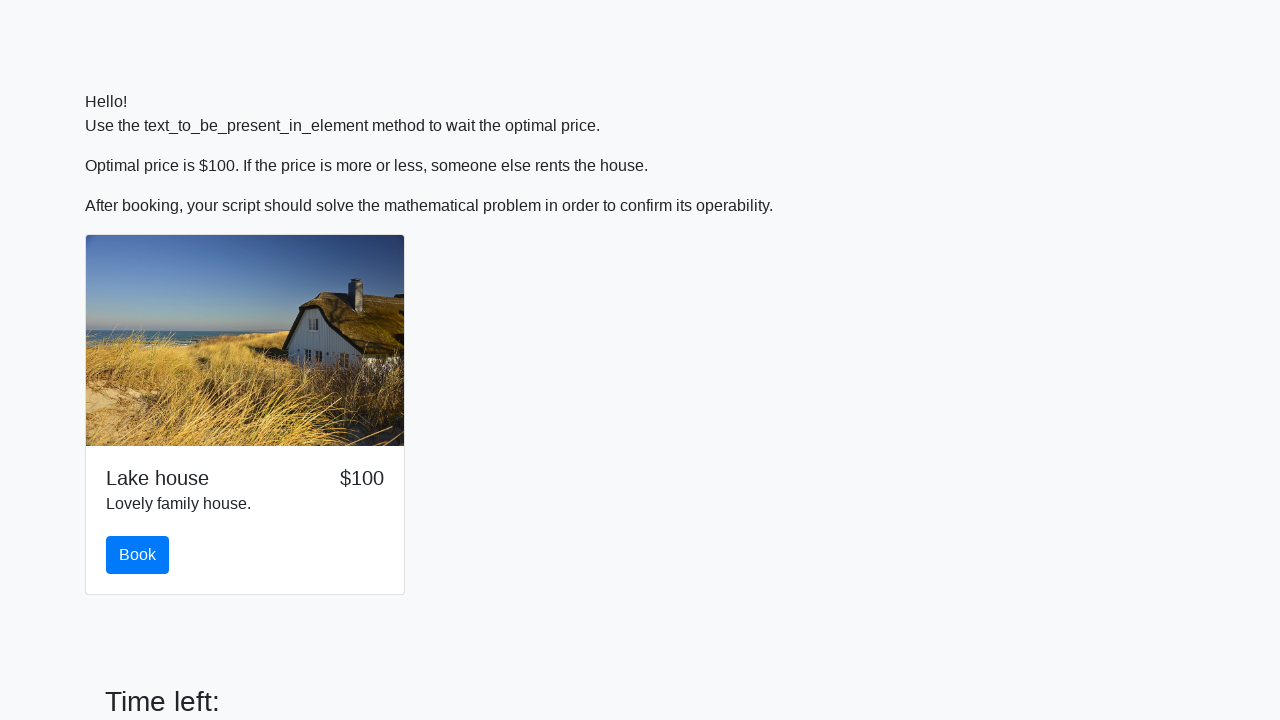

Retrieved x value from input field: 747
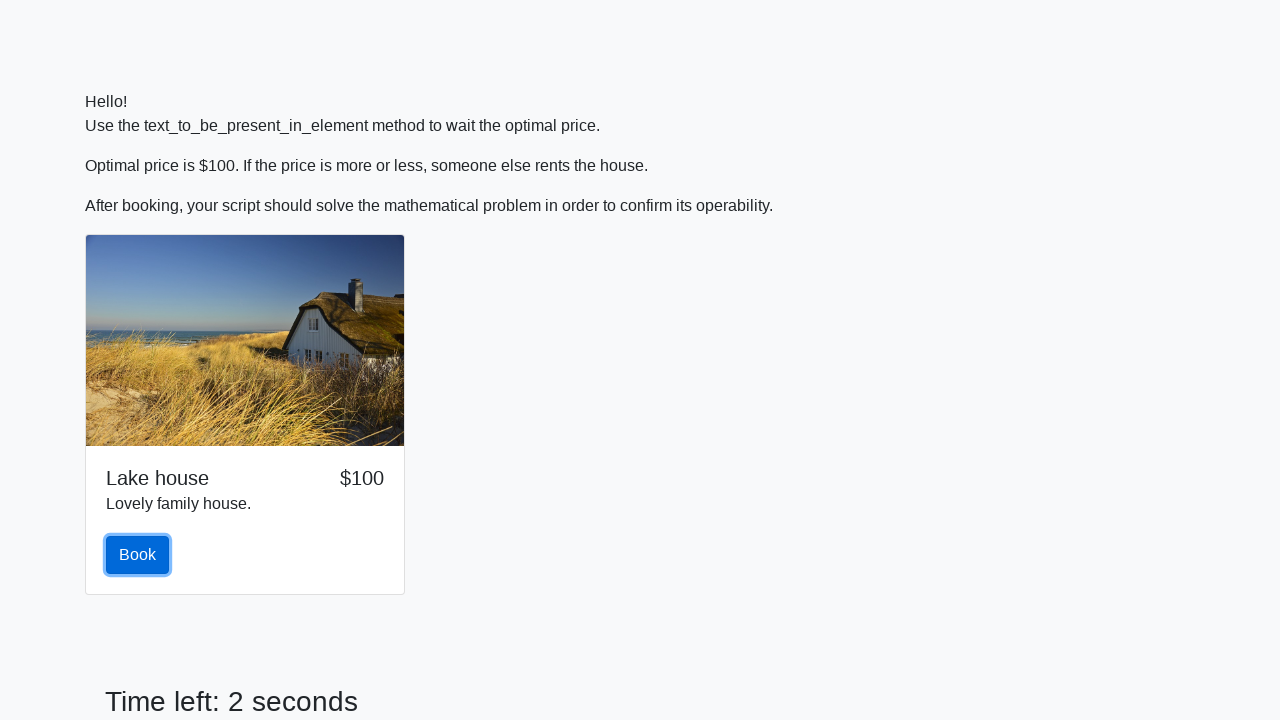

Calculated answer: 2.044060944561987
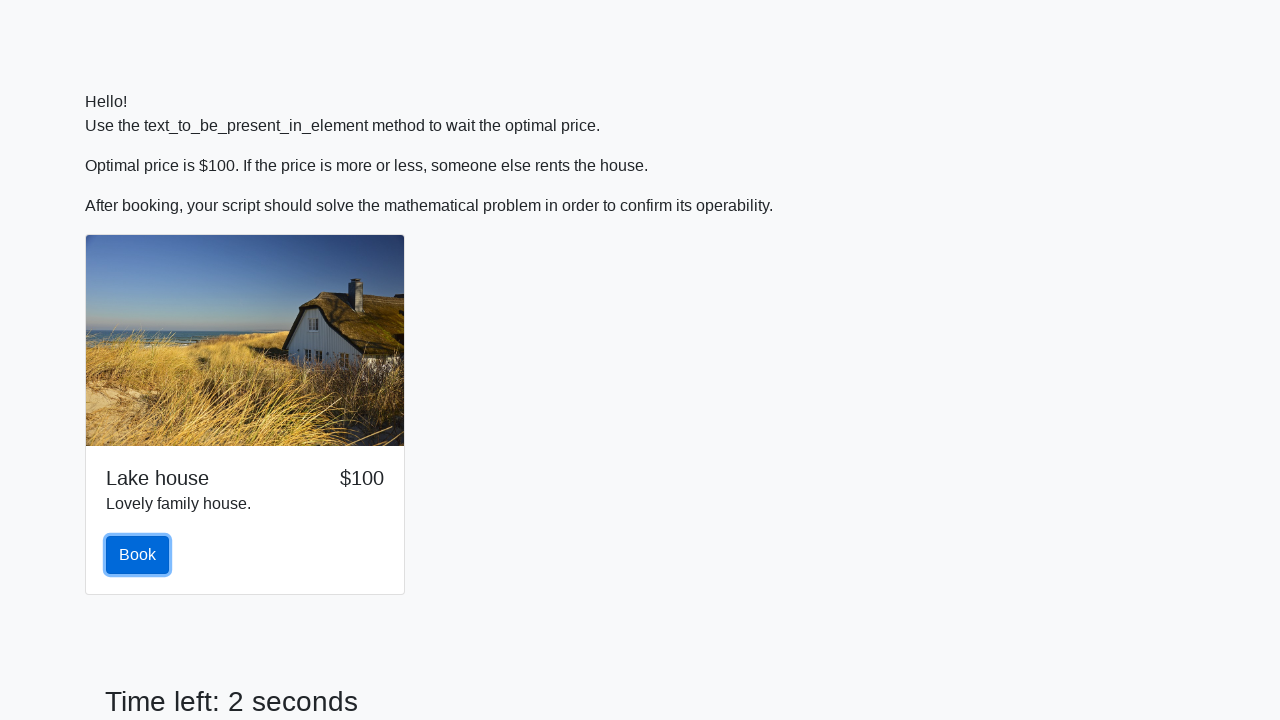

Filled answer field with calculated value: 2.044060944561987 on #answer
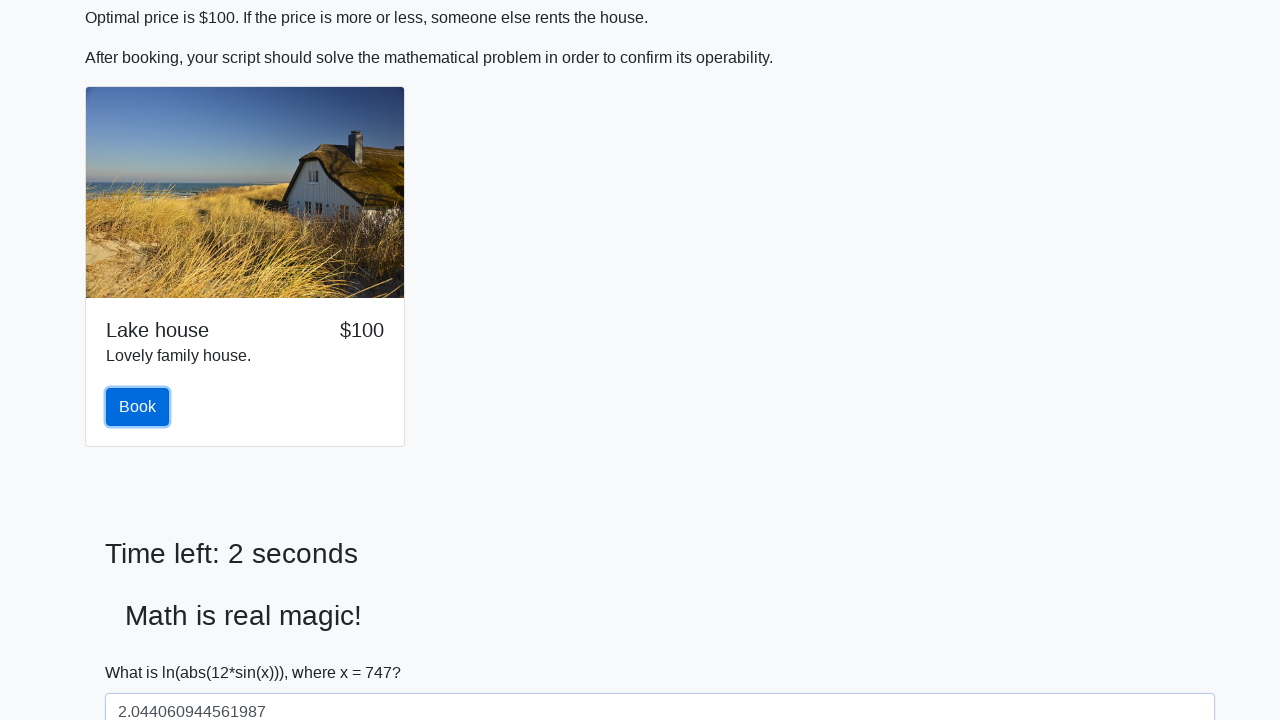

Clicked solve button to submit answer at (143, 651) on #solve
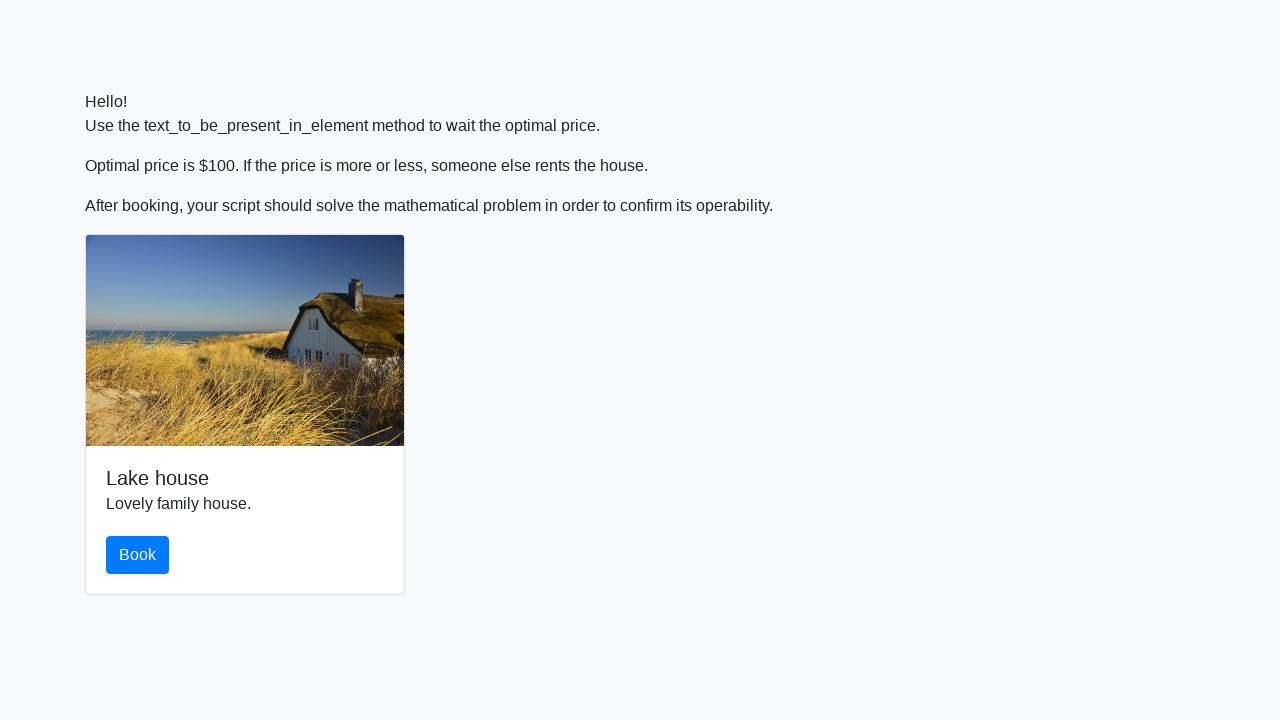

Waited 2 seconds for result to appear
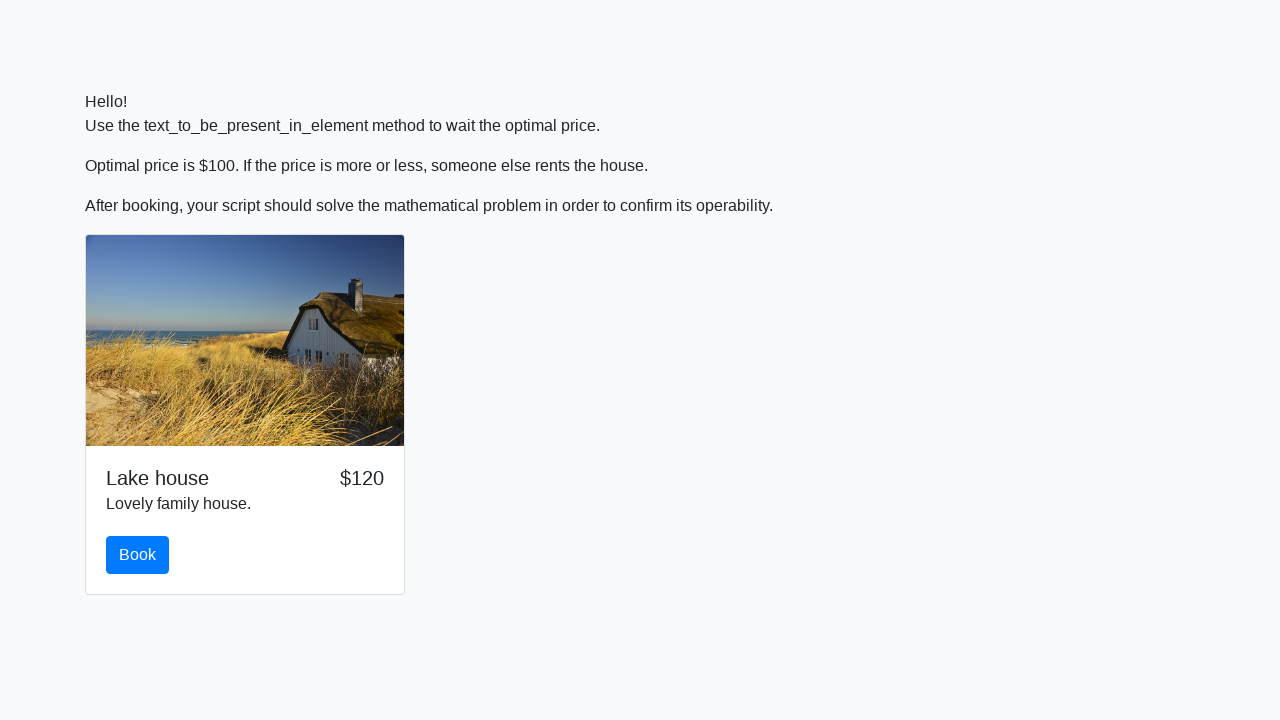

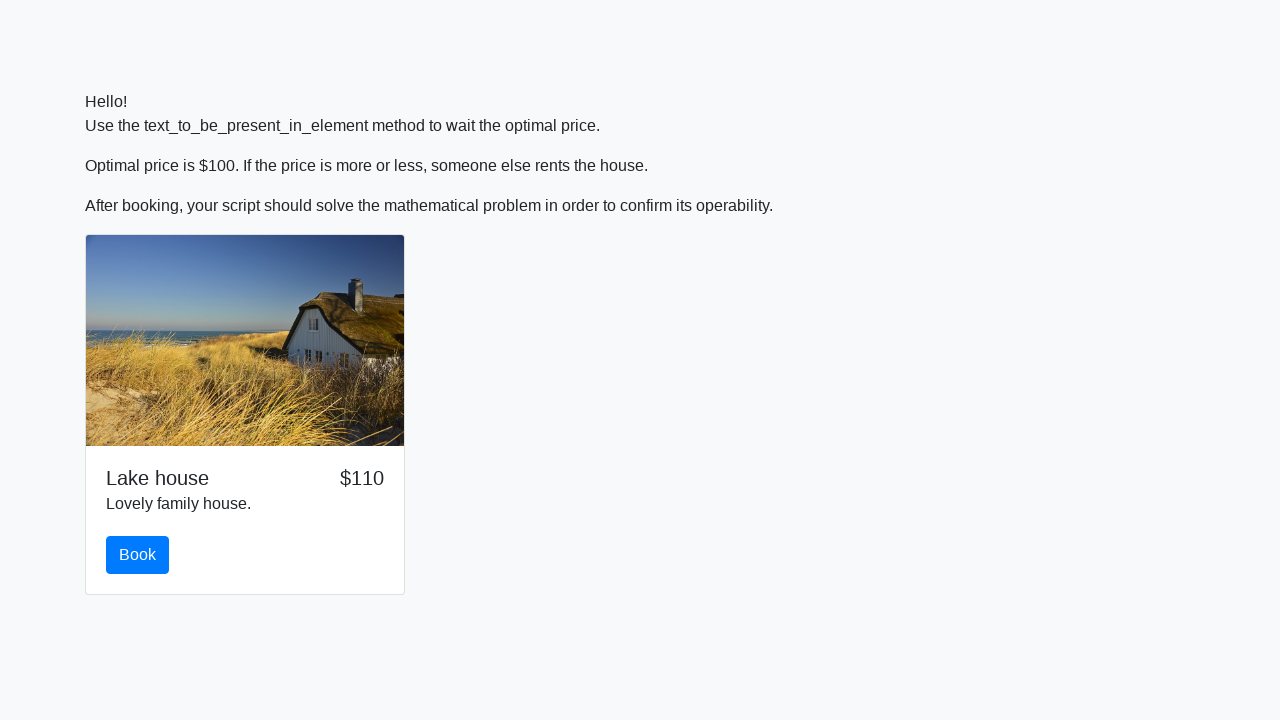